Tests JavaScript confirmation alert handling by clicking a button to trigger the alert, accepting it, and verifying the result message displayed on the page.

Starting URL: http://the-internet.herokuapp.com/javascript_alerts

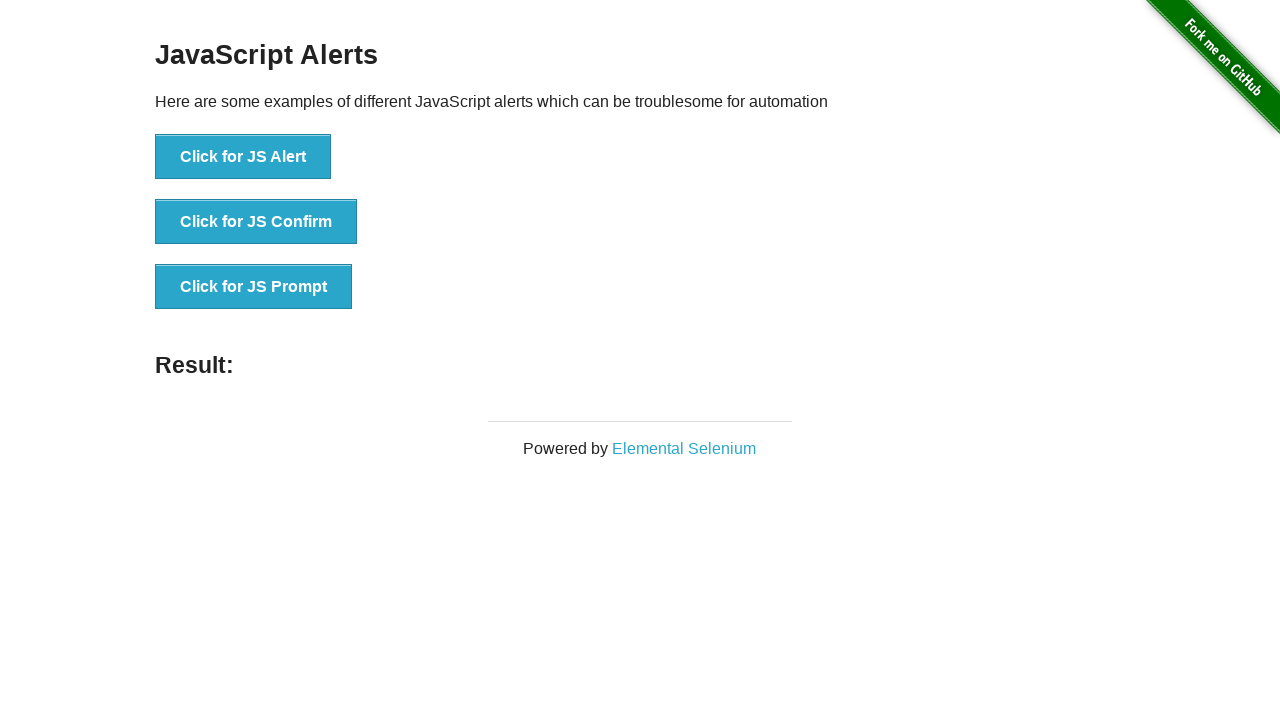

Clicked the second button to trigger JavaScript confirmation alert at (256, 222) on button >> nth=1
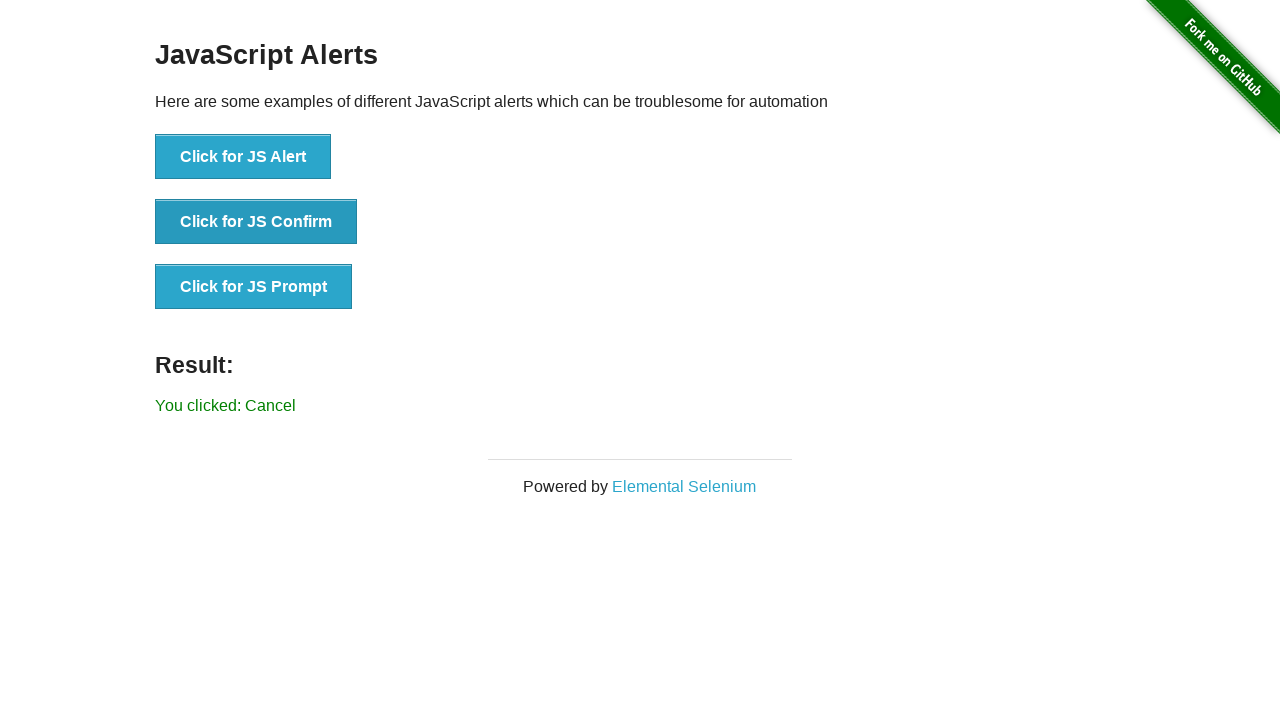

Set up dialog handler to accept confirmation alerts
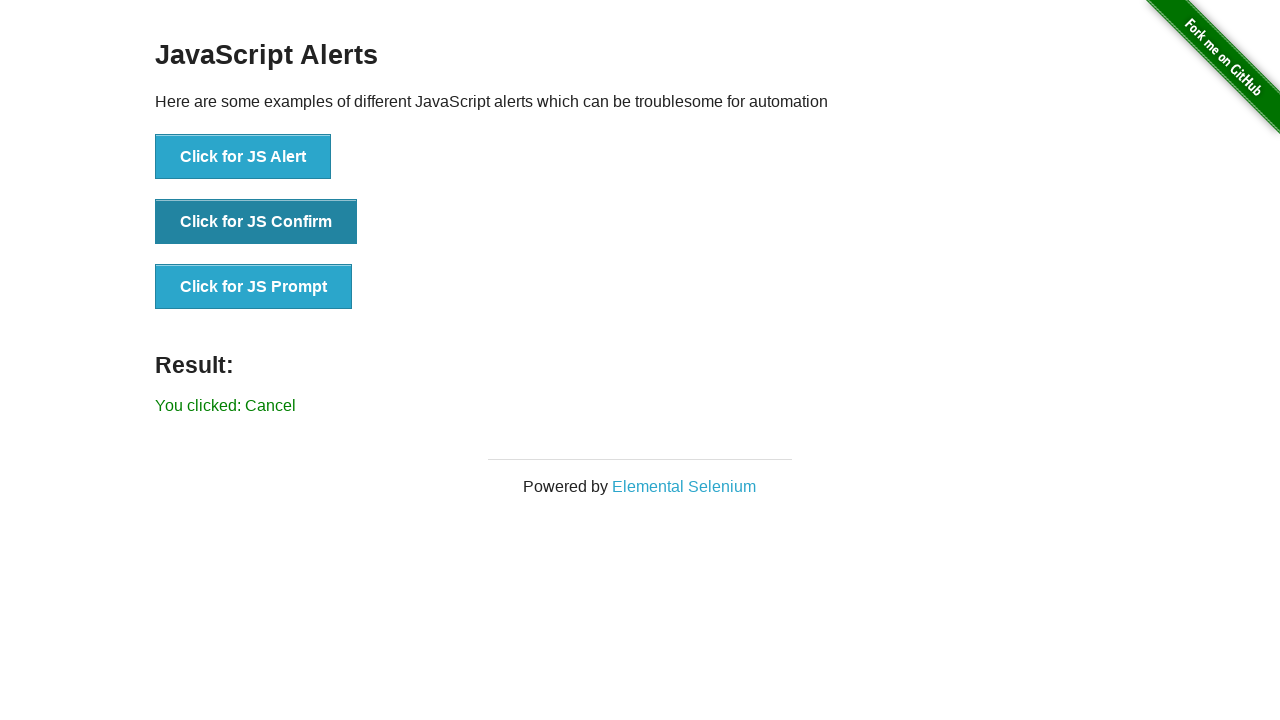

Clicked the second button again to trigger confirmation alert with handler active at (256, 222) on button >> nth=1
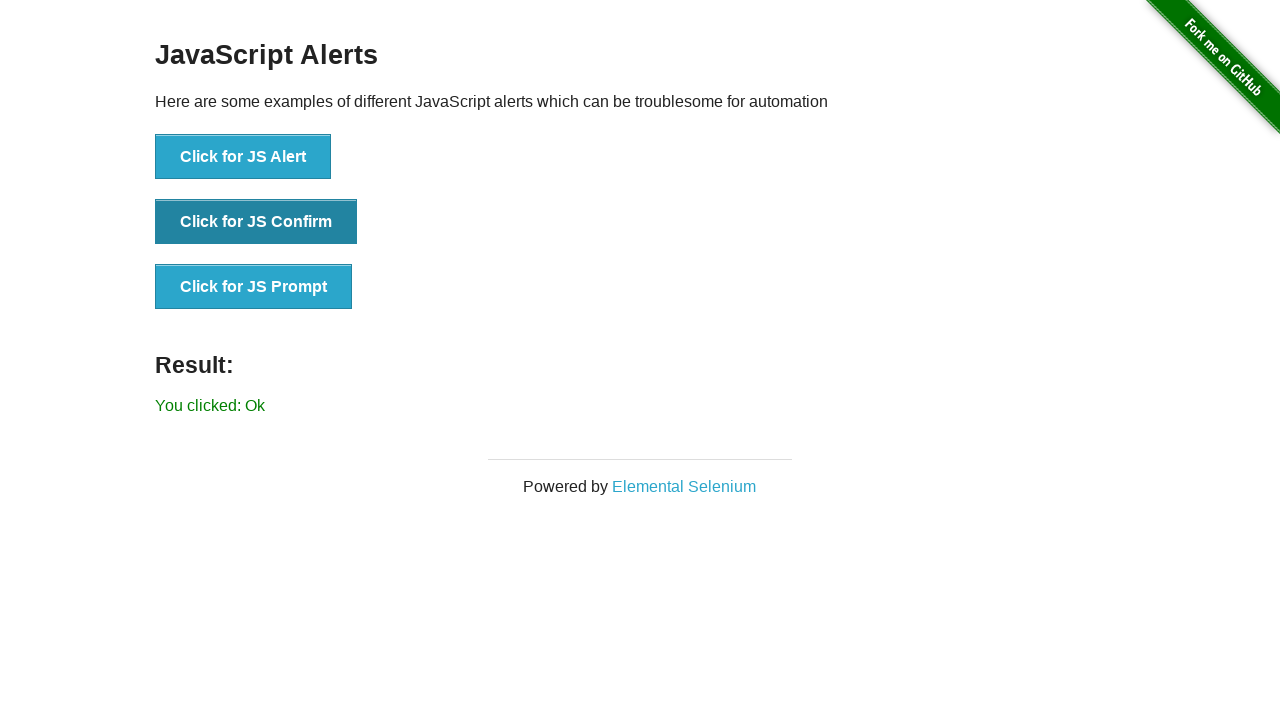

Waited for result message to appear
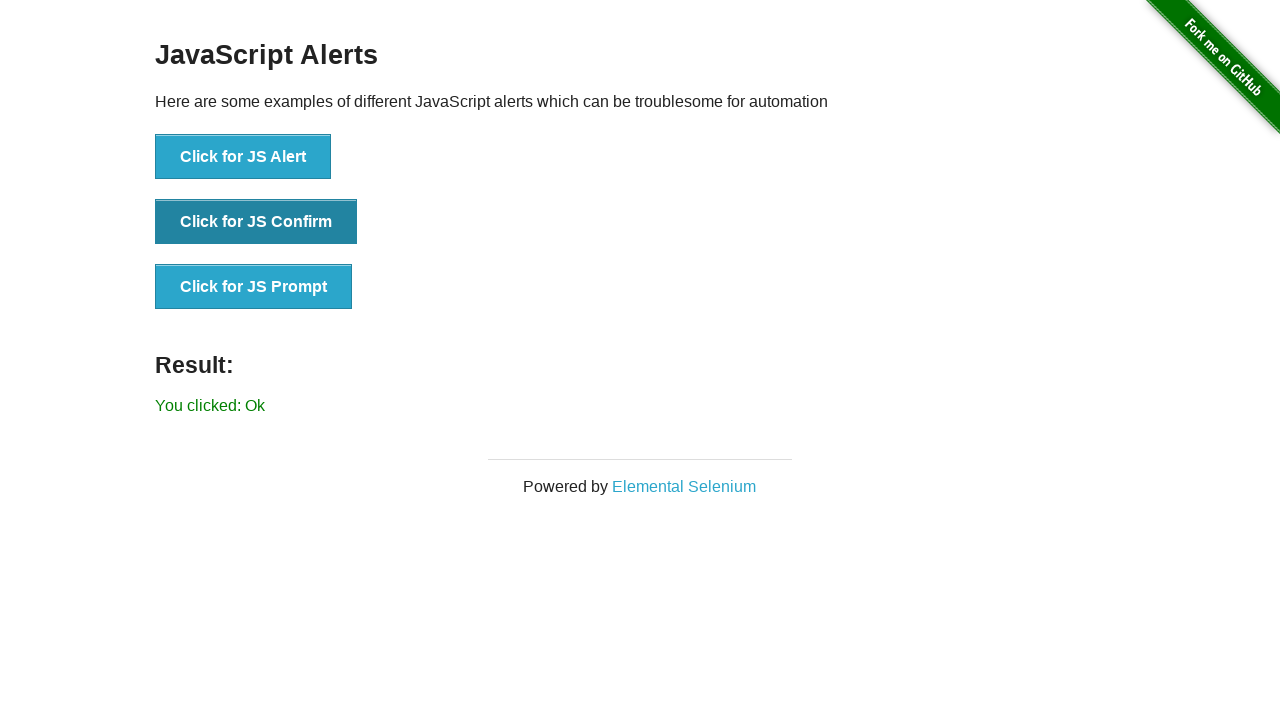

Retrieved result text: 'You clicked: Ok'
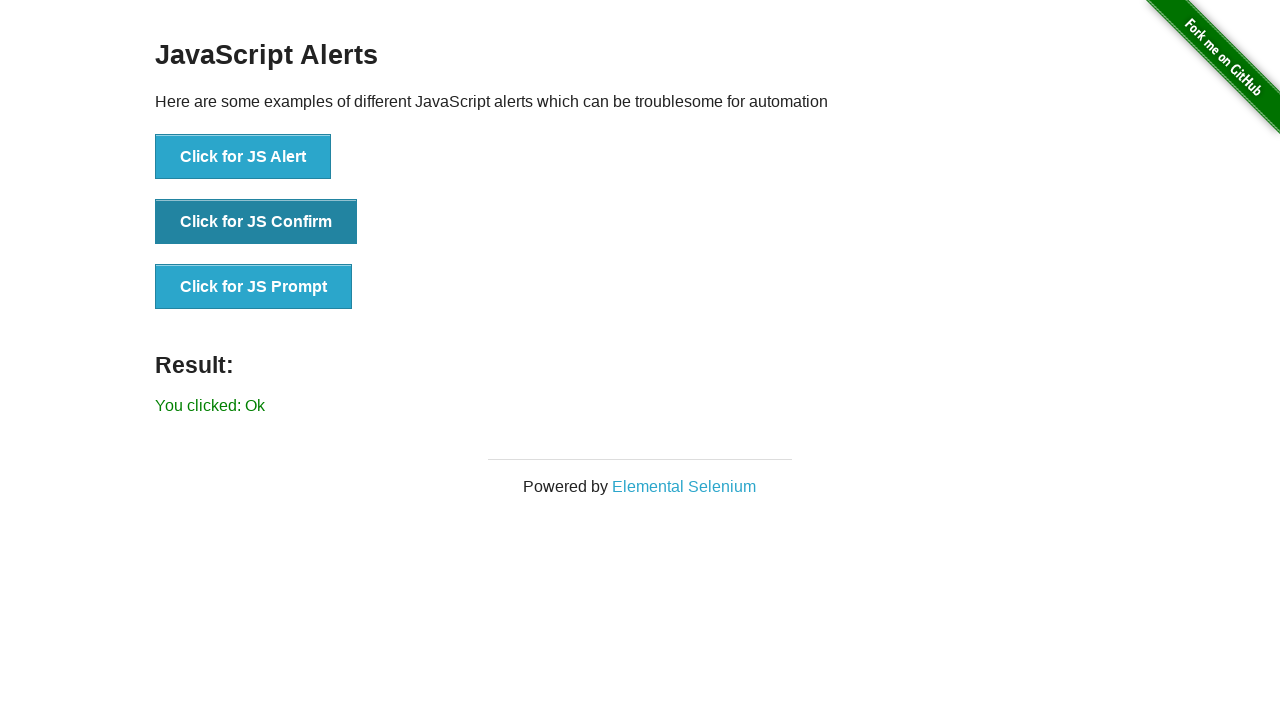

Verified result text matches expected value 'You clicked: Ok'
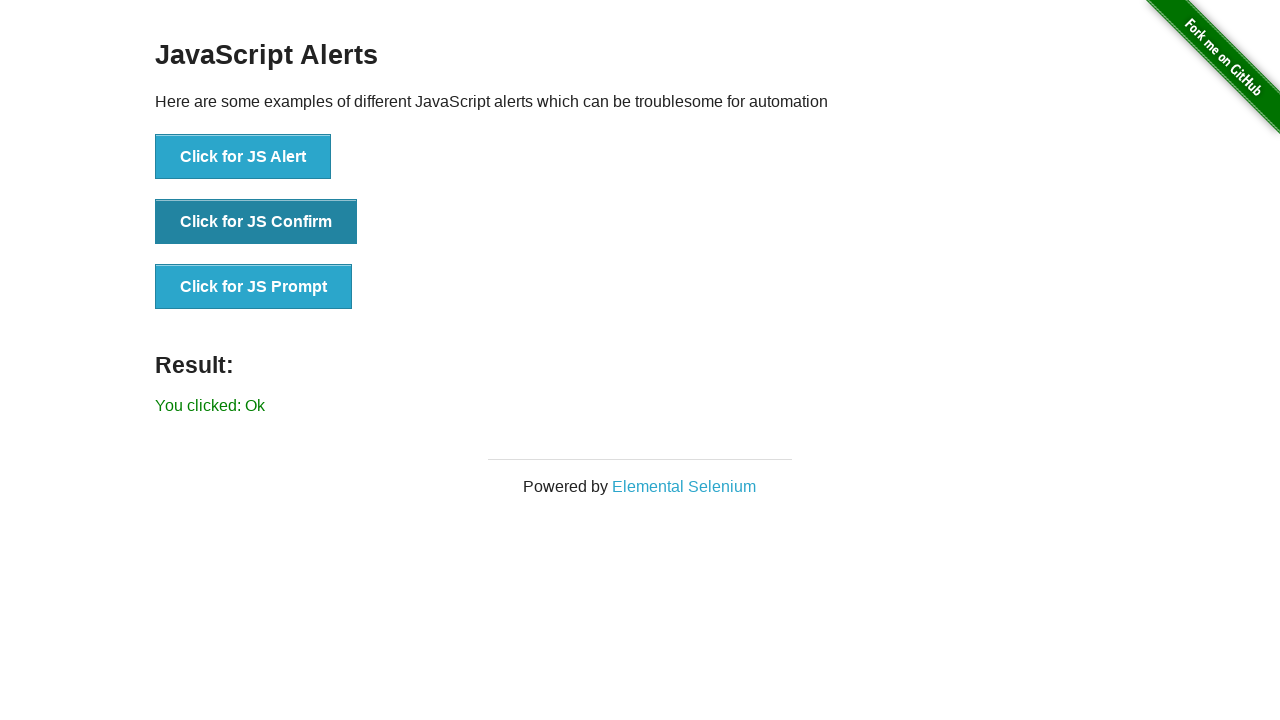

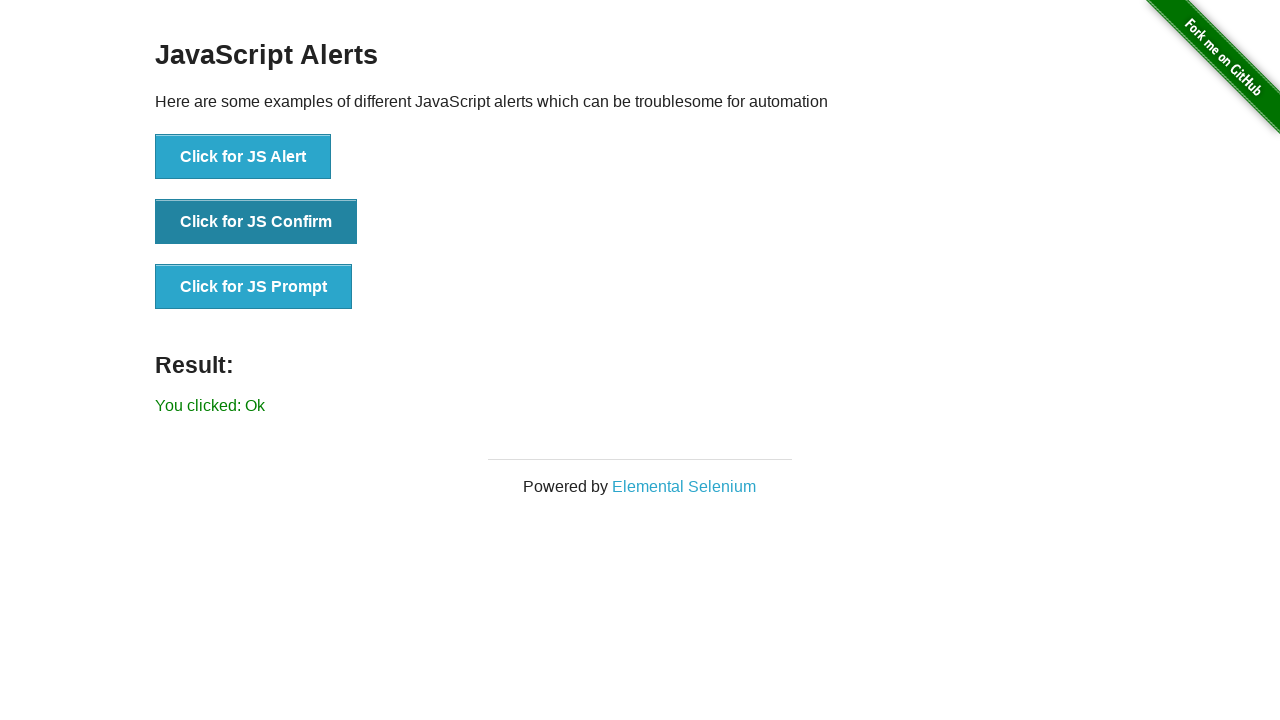